Tests JavaScript Confirm dialog by clicking a button to trigger the confirm and dismissing it (clicking Cancel).

Starting URL: https://the-internet.herokuapp.com/javascript_alerts

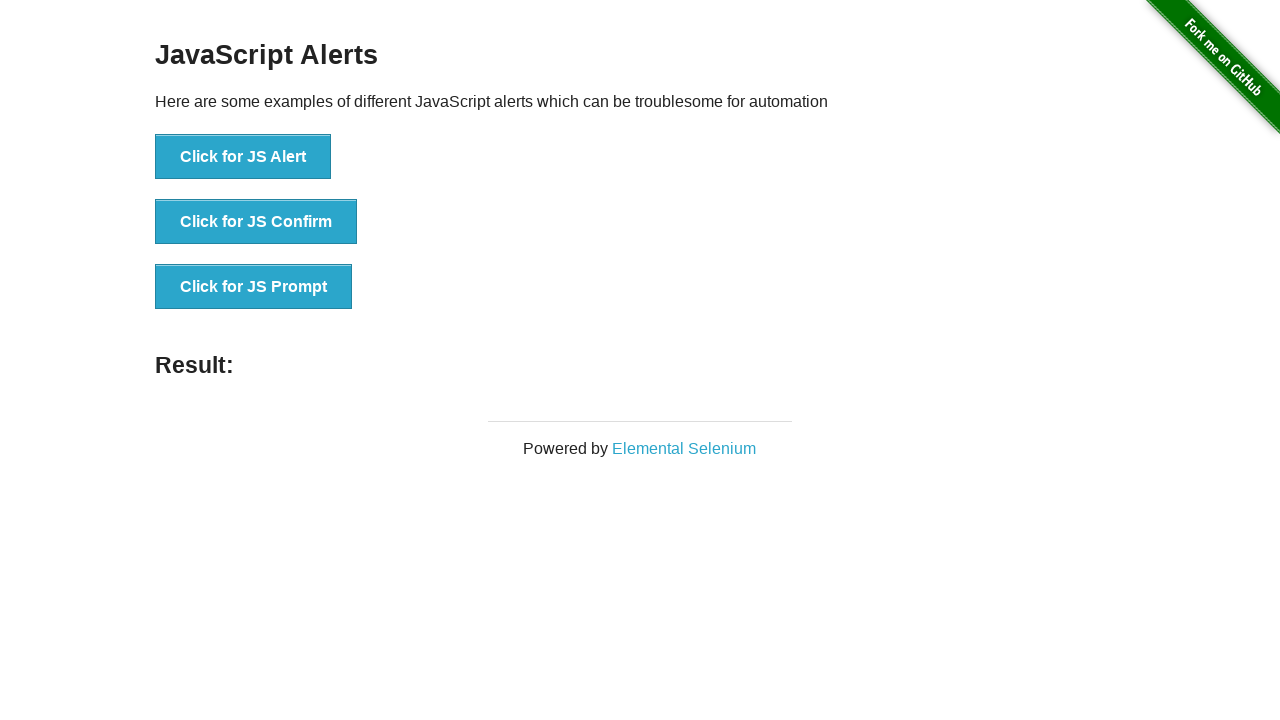

Set up dialog handler to dismiss confirm dialog by clicking Cancel
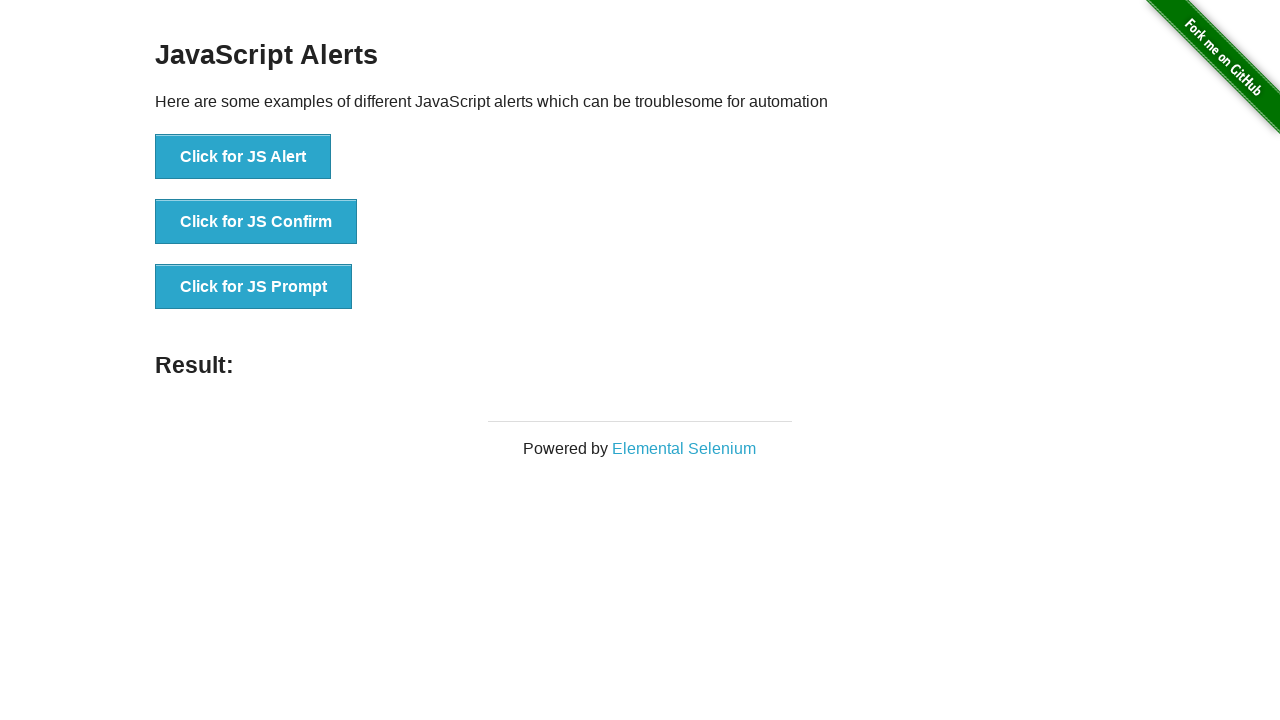

Clicked the 'Click for JS Confirm' button to trigger JavaScript confirm dialog at (256, 222) on xpath=//button[text() = 'Click for JS Confirm']
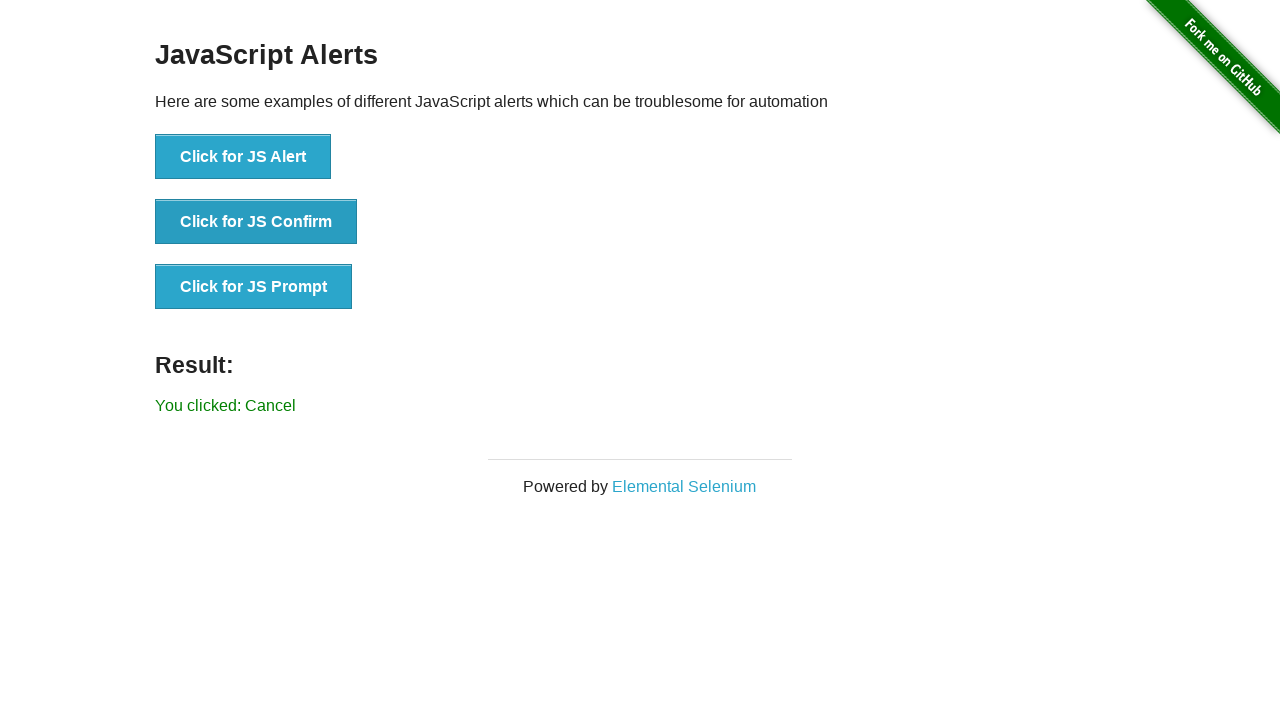

Result element appeared after dismissing the confirm dialog
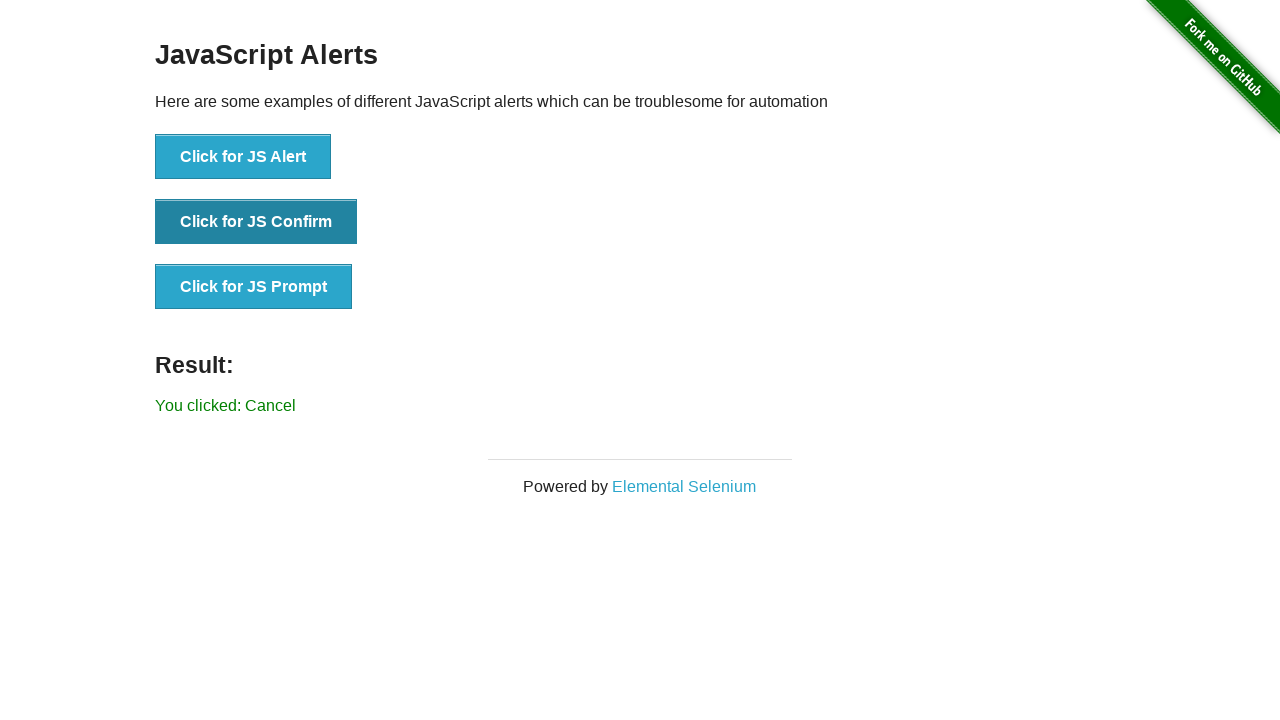

Retrieved result text from the result element
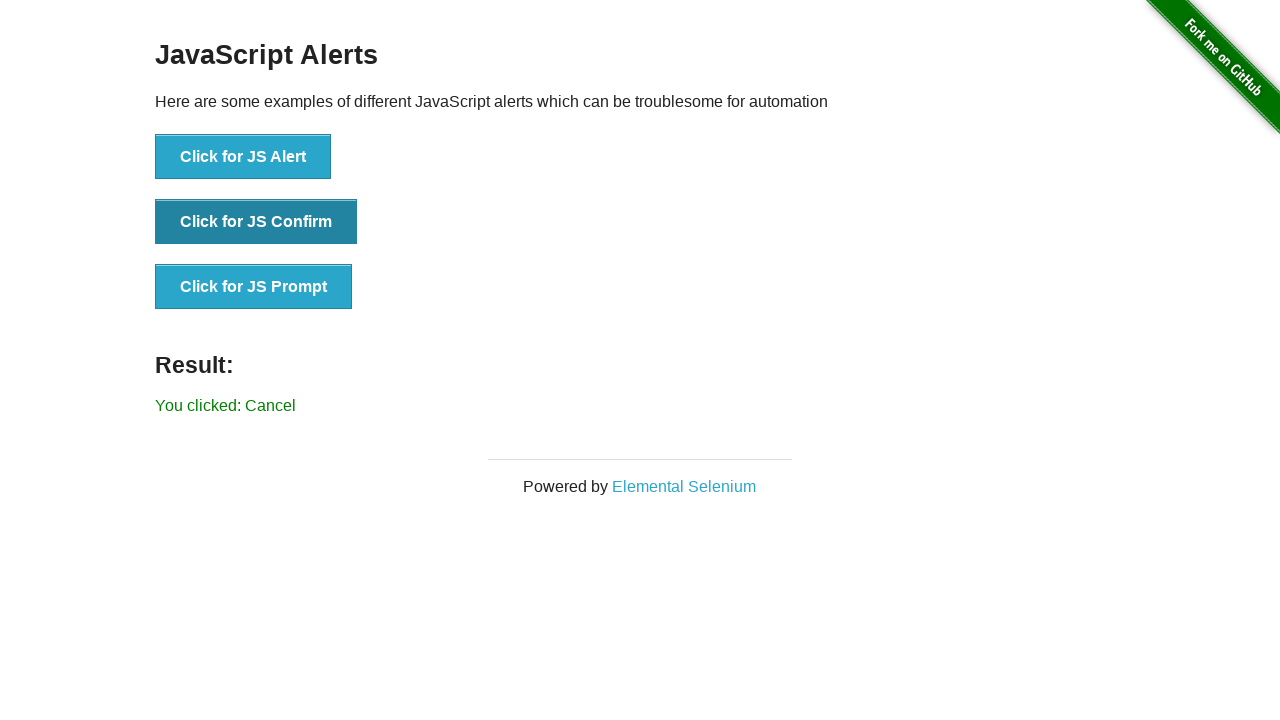

Verified that result text is 'You clicked: Cancel' as expected
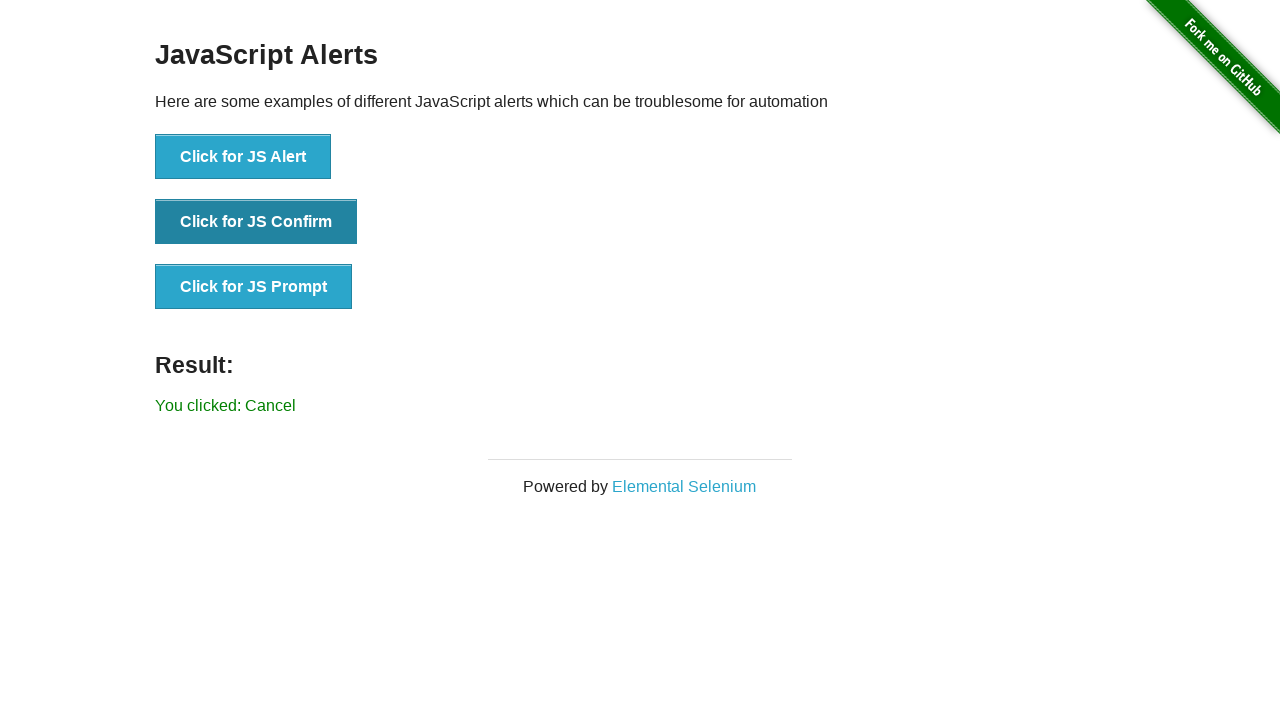

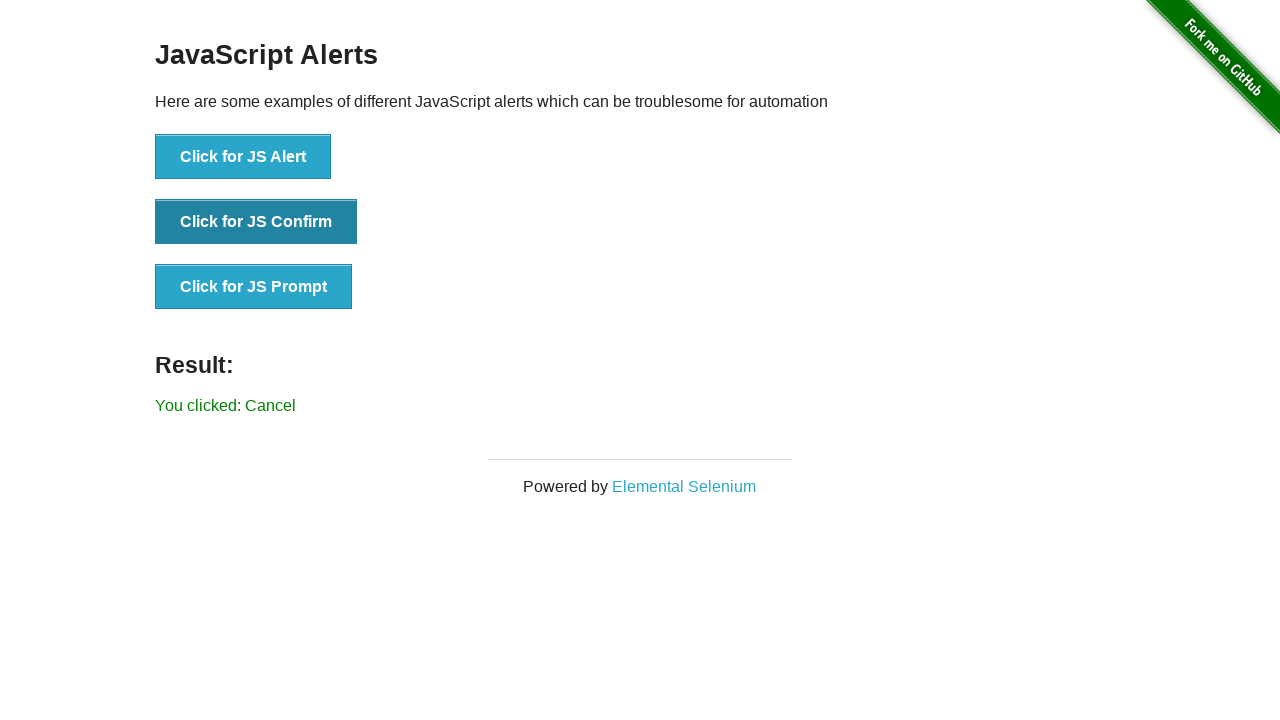